Tests visibility and clickability of dynamically appearing elements by triggering a button that makes another button visible, then clicking it to show a popover

Starting URL: https://dineshvelhal.github.io/testautomation-playground/expected_conditions.html

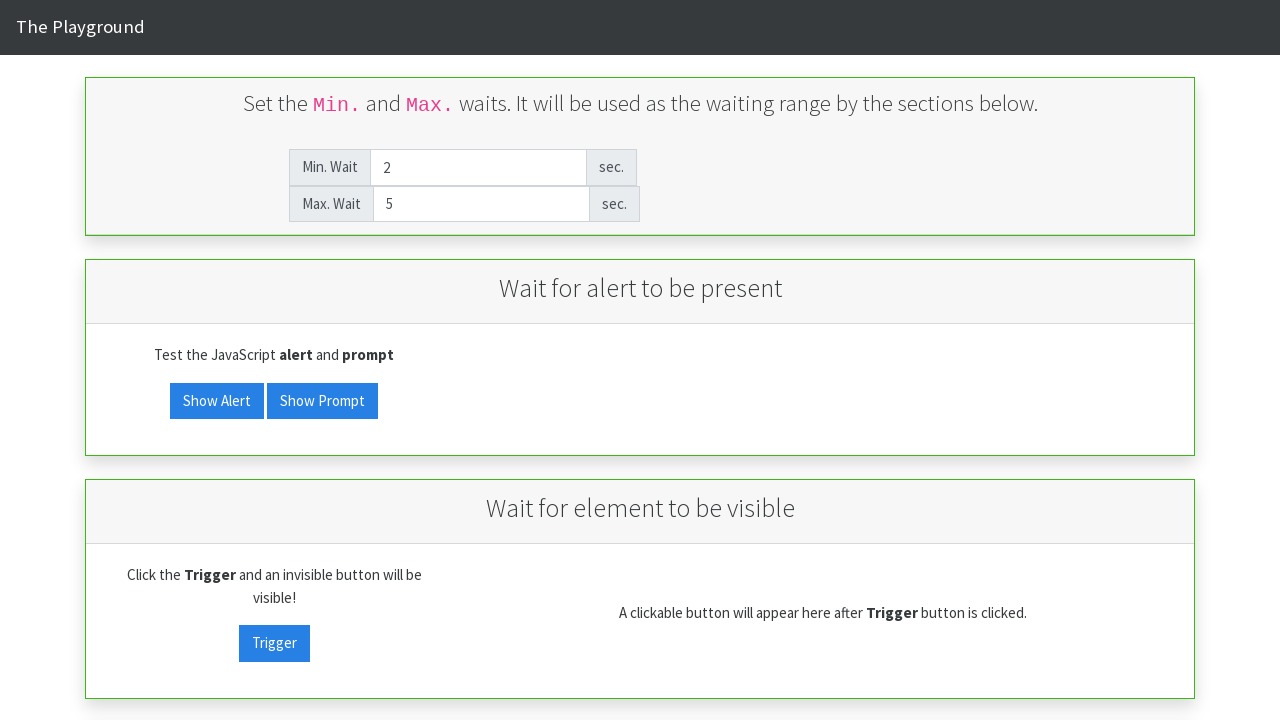

Navigated to expected conditions test page
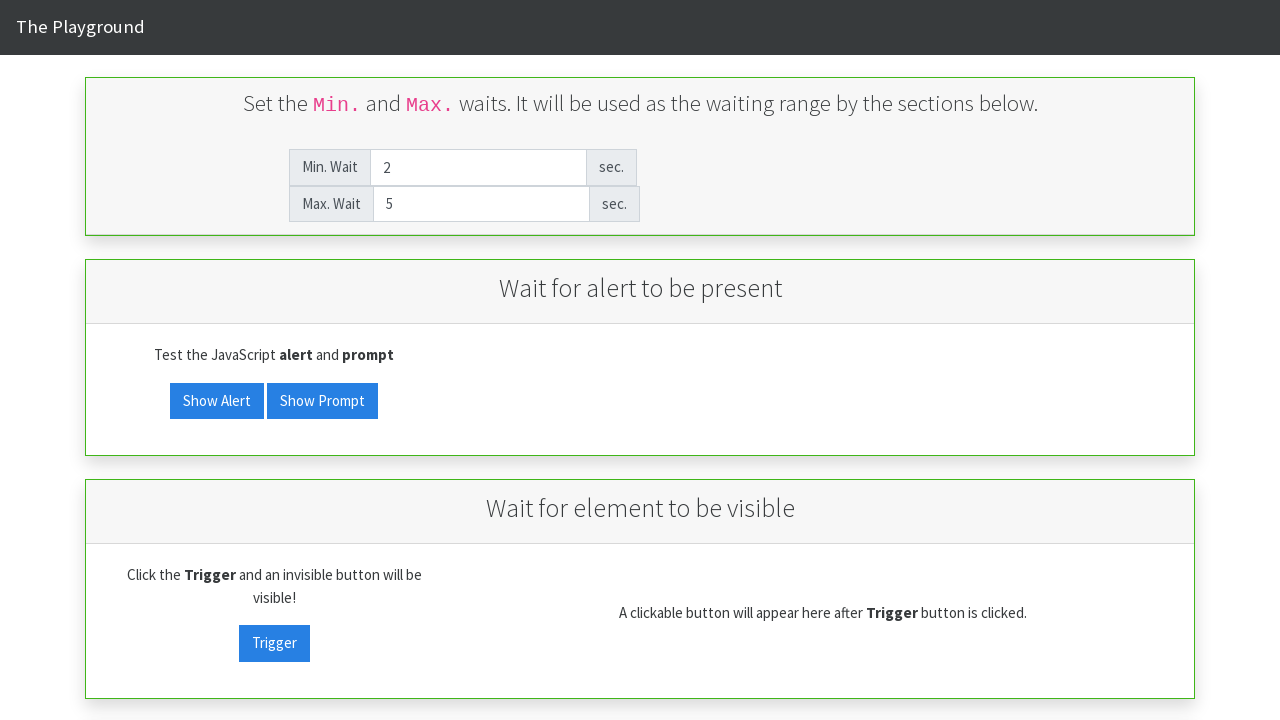

Clicked visibility trigger button to make target button visible at (274, 643) on #visibility_trigger
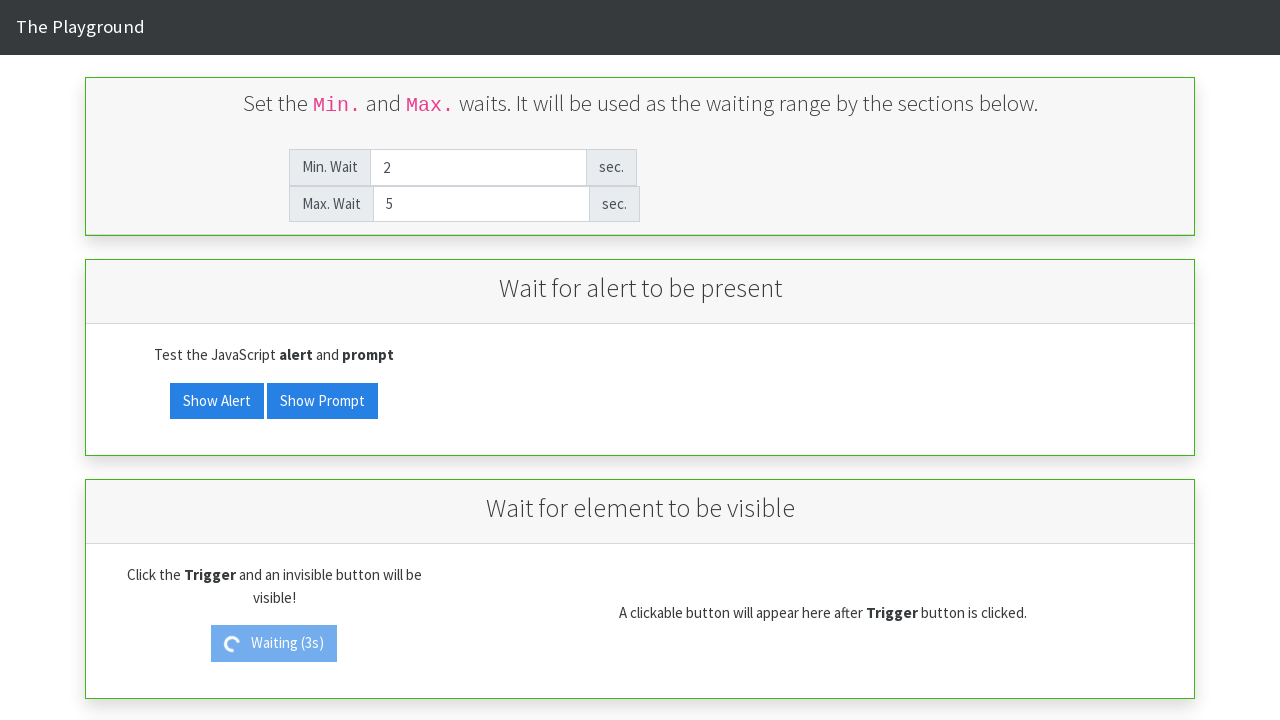

Target button became visible
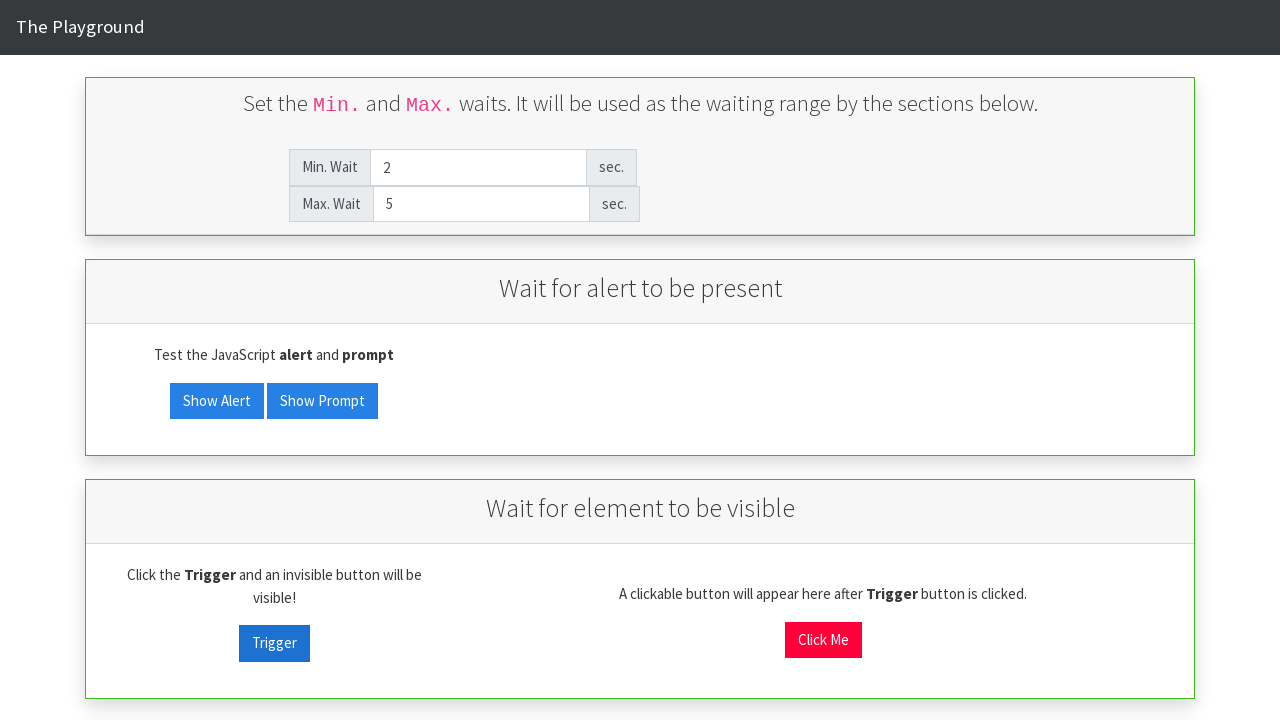

Clicked the visibility target button at (823, 640) on #visibility_target
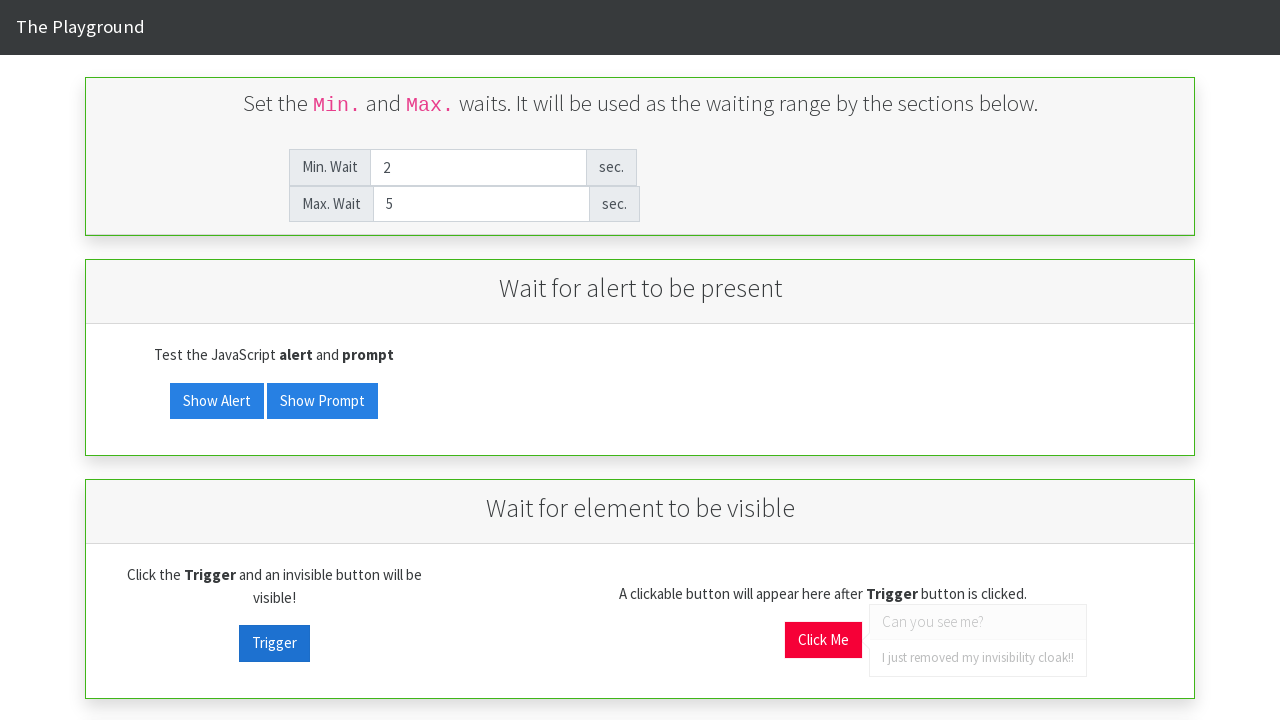

Popover with arrow appeared on page
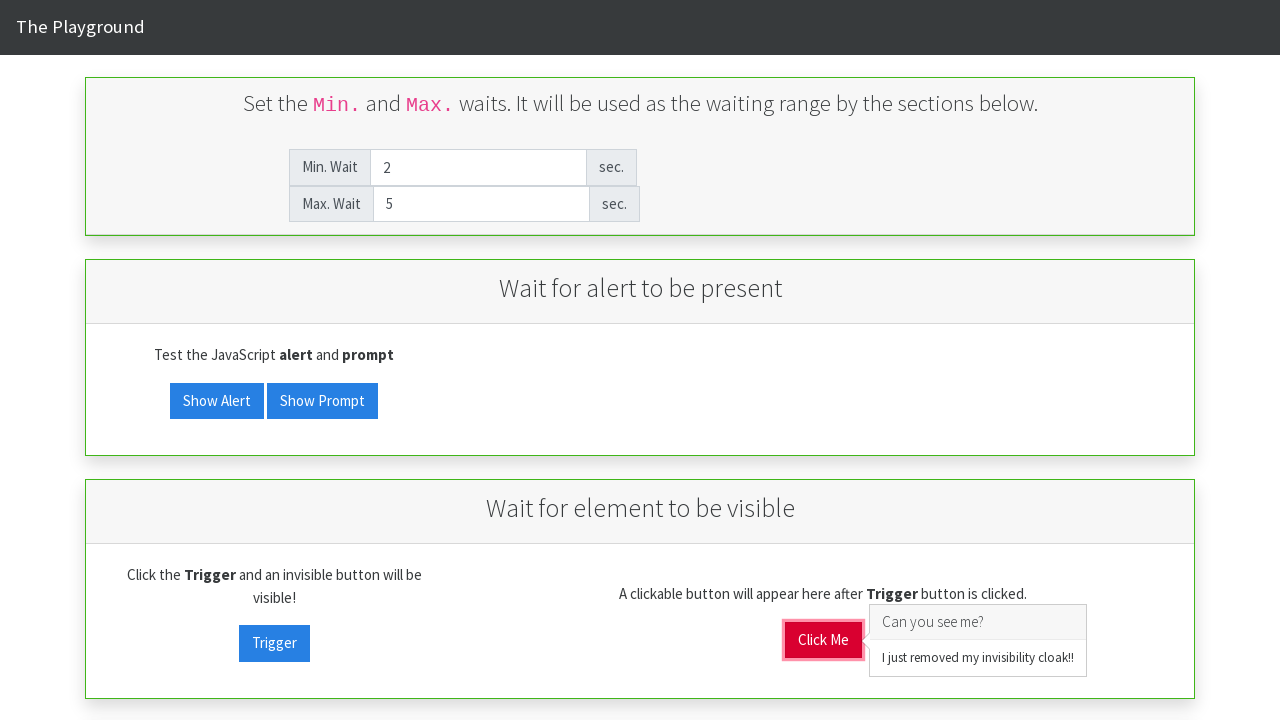

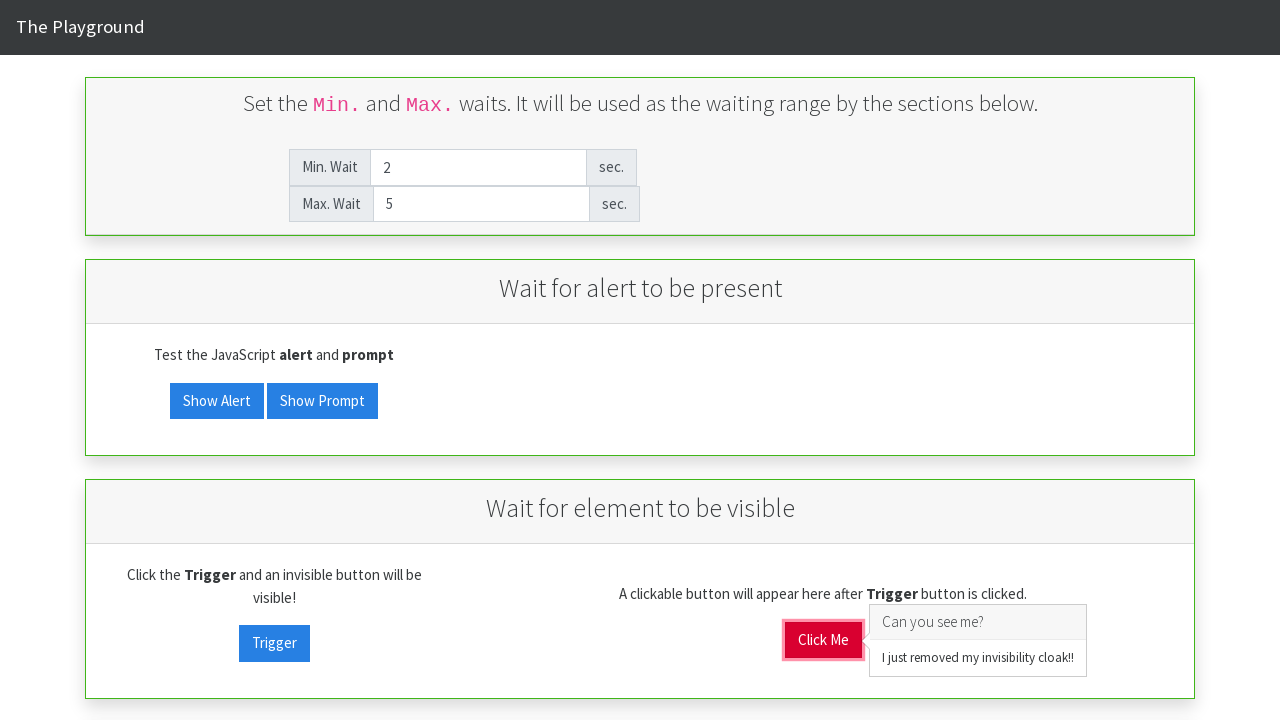